Tests a flight booking page's passenger dropdown functionality by incrementing adult and infant counts, then tests the autosuggest feature by typing "IND" and selecting "india" from suggestions.

Starting URL: https://rahulshettyacademy.com/dropdownsPractise/

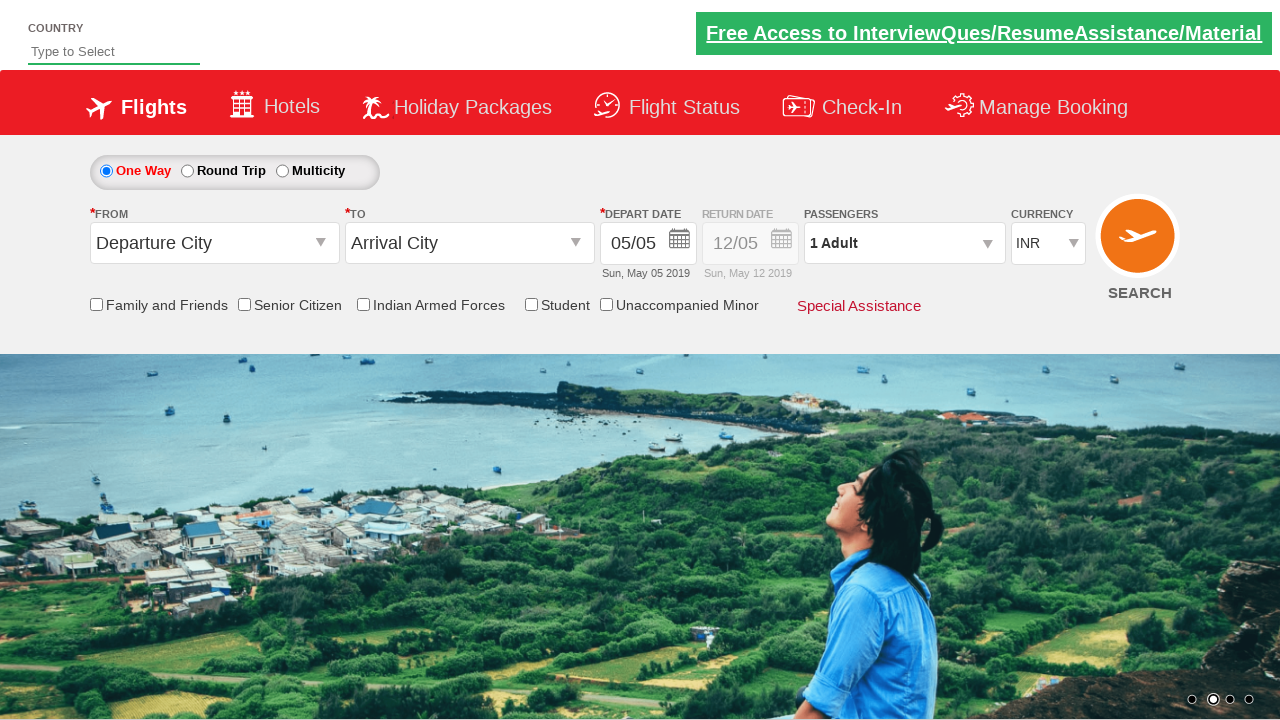

Clicked on passenger info dropdown to open it at (904, 243) on #divpaxinfo
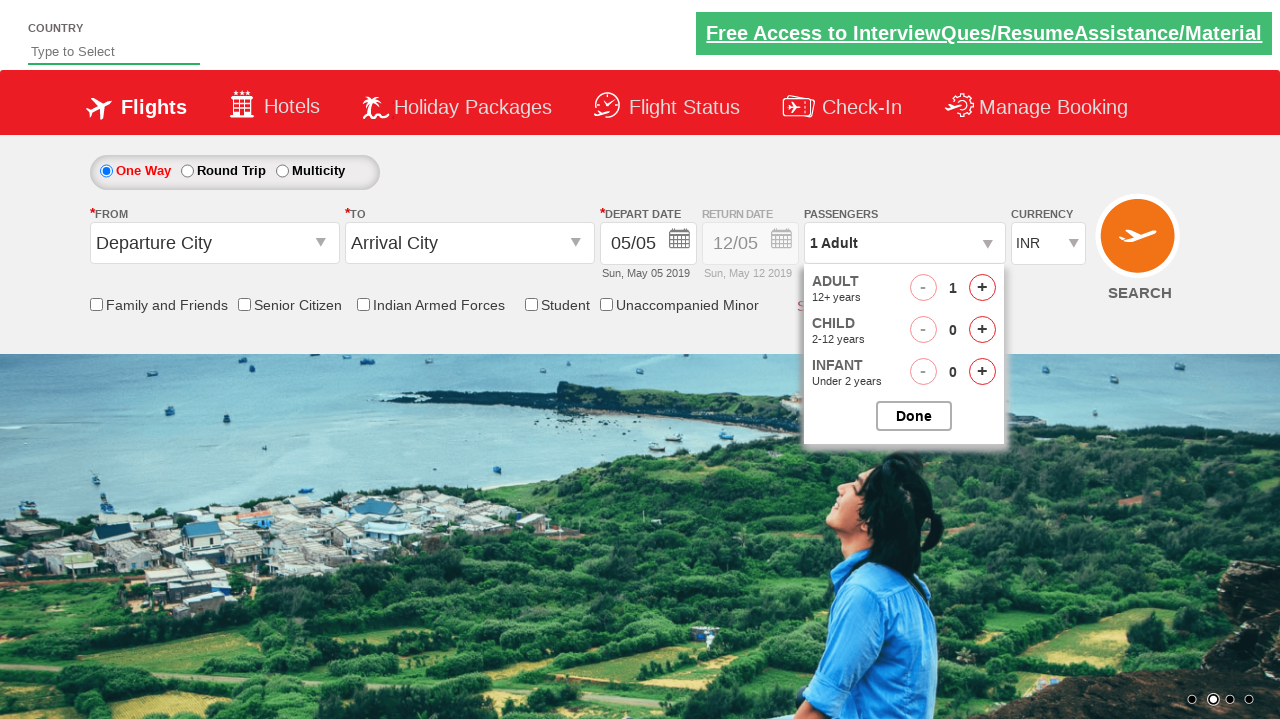

Waited for dropdown to become visible
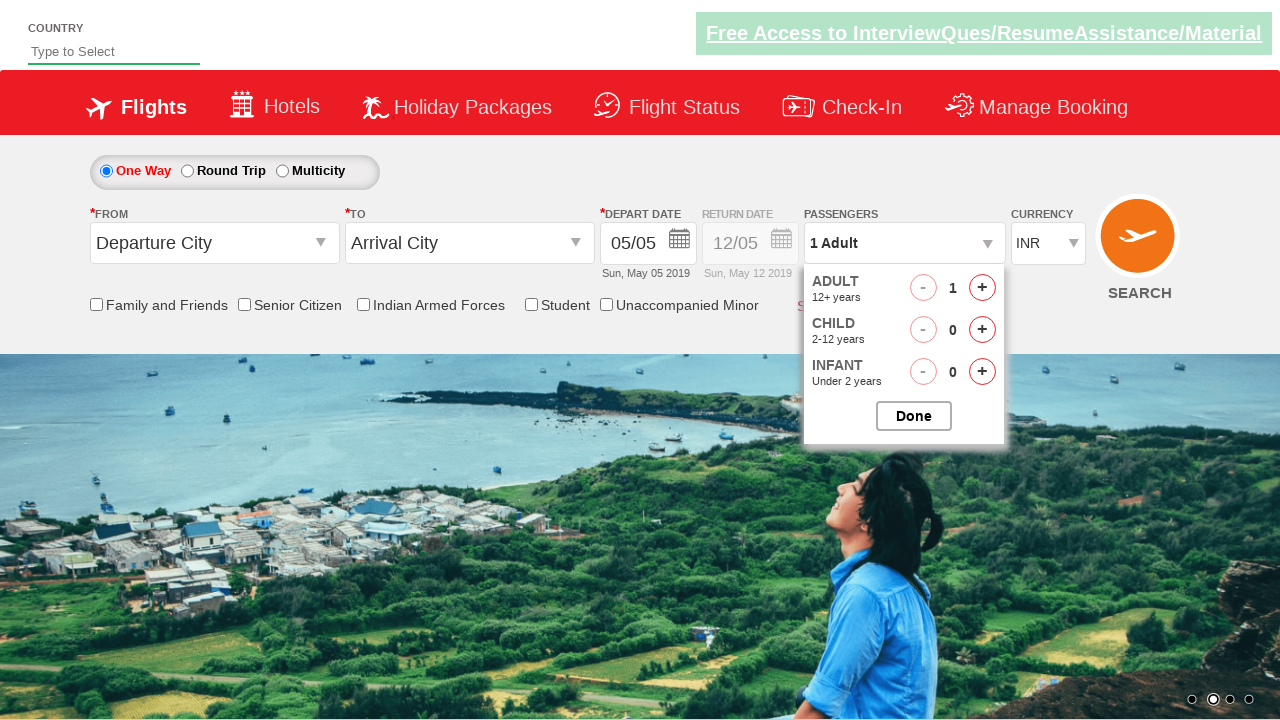

Incremented adult count (iteration 1) at (982, 288) on #hrefIncAdt
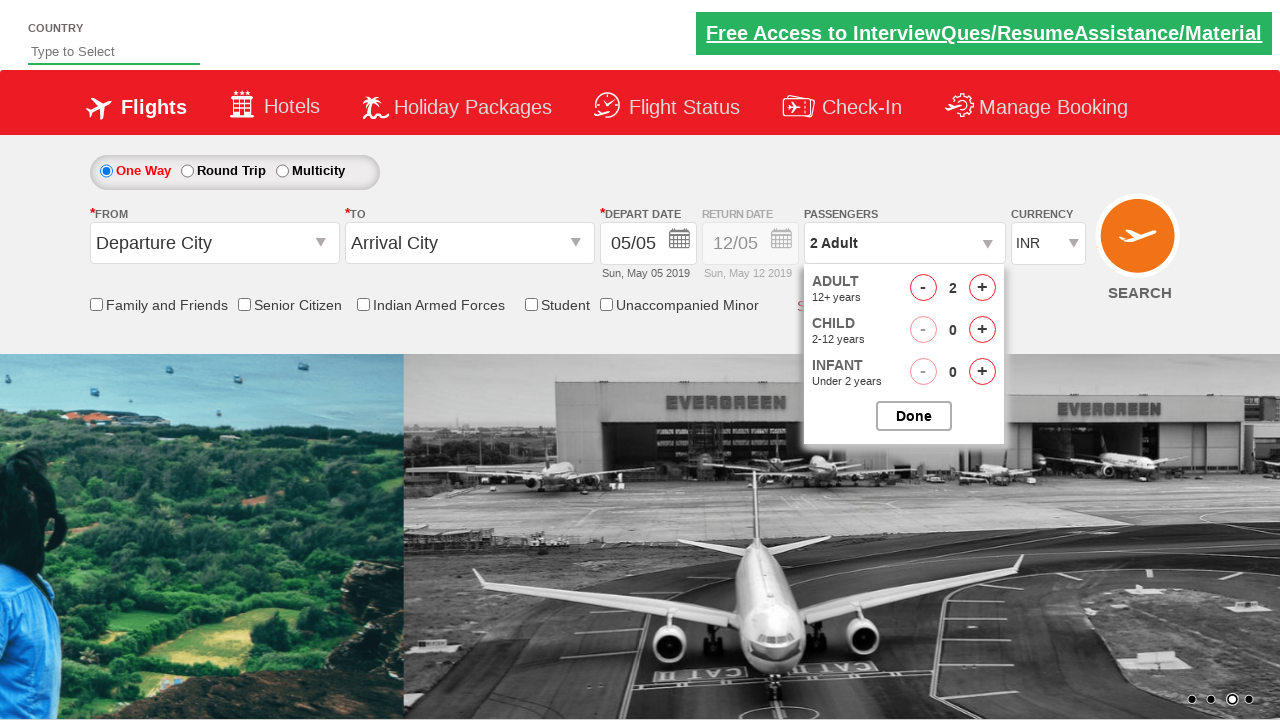

Incremented infant count (iteration 1) at (982, 372) on #hrefIncInf
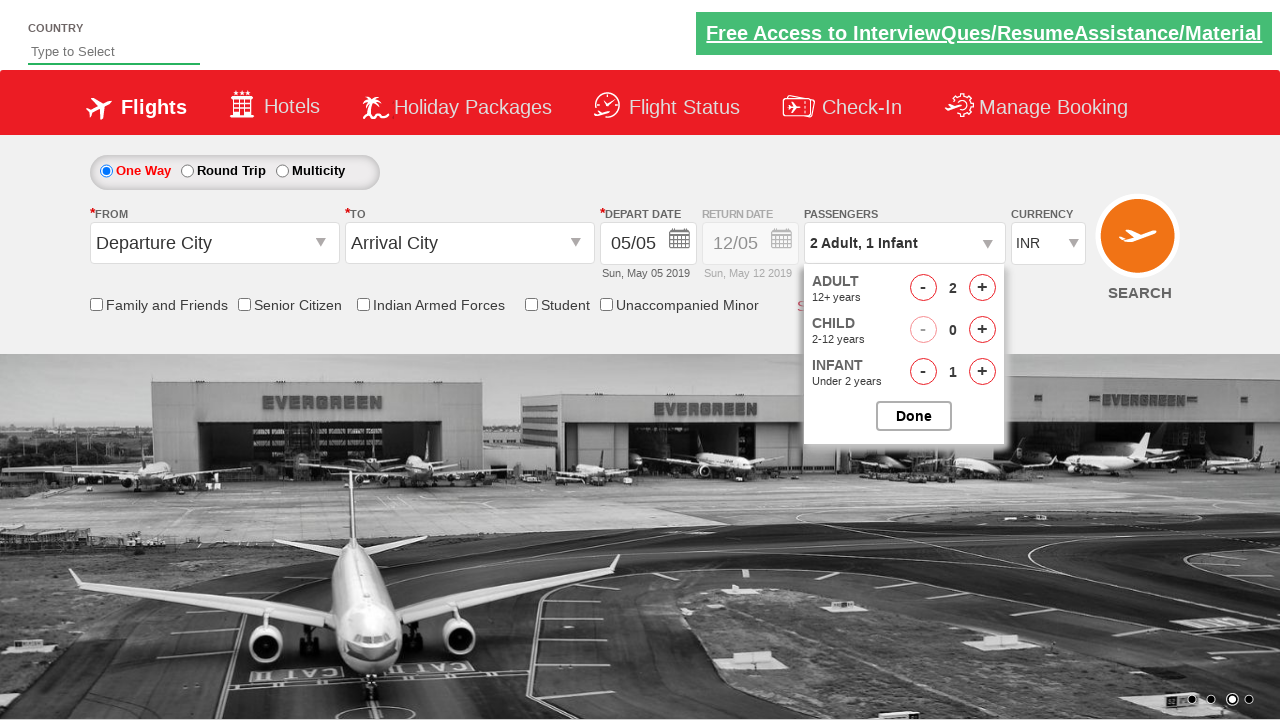

Incremented adult count (iteration 2) at (982, 288) on #hrefIncAdt
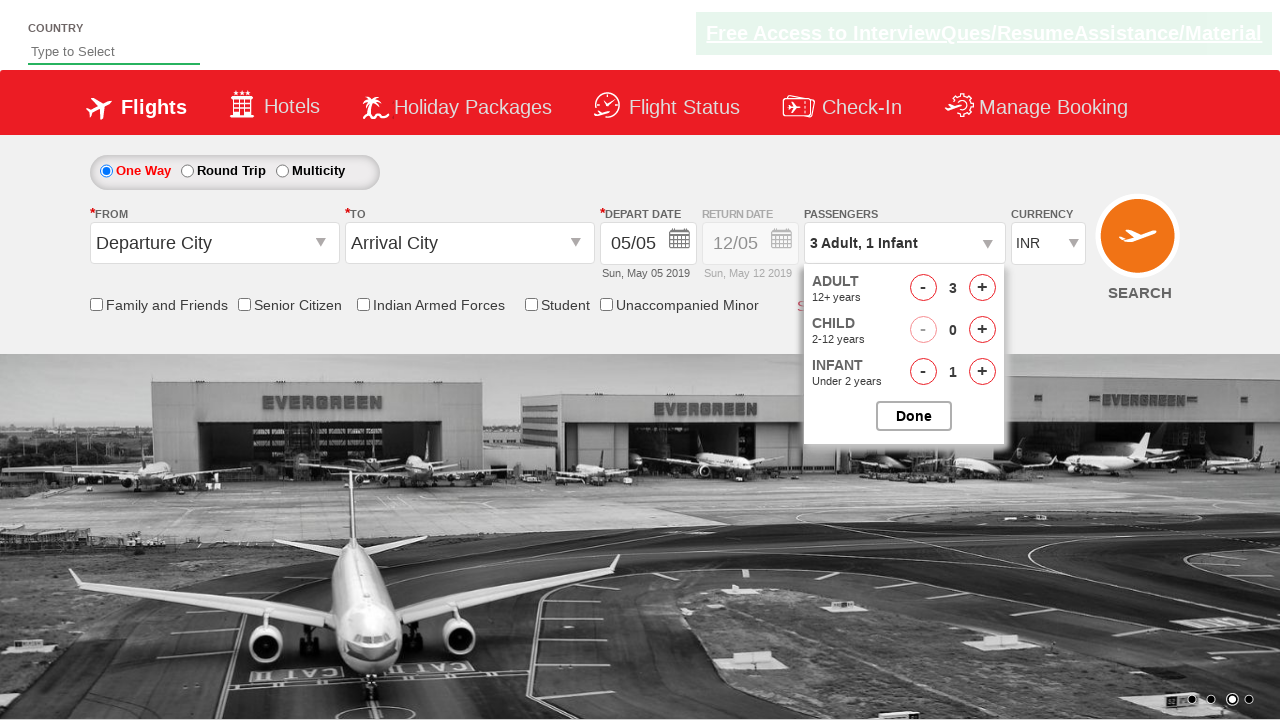

Incremented infant count (iteration 2) at (982, 372) on #hrefIncInf
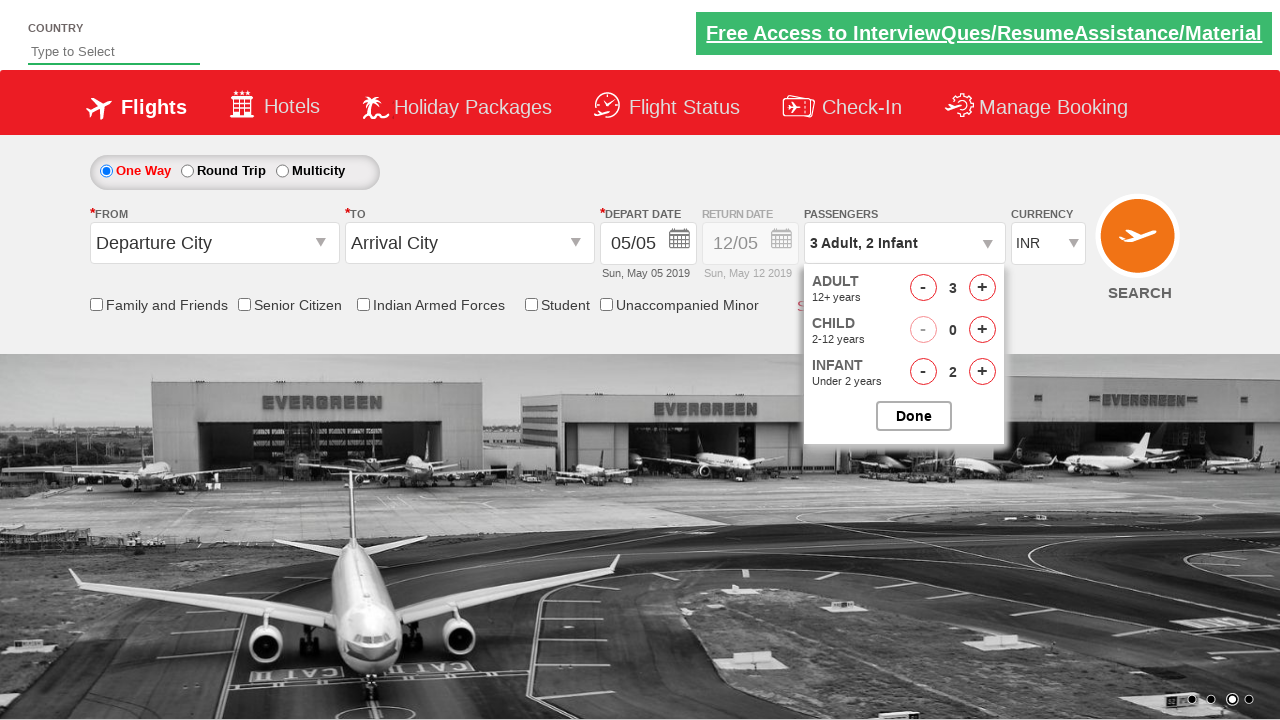

Closed the passenger options dropdown at (914, 416) on #btnclosepaxoption
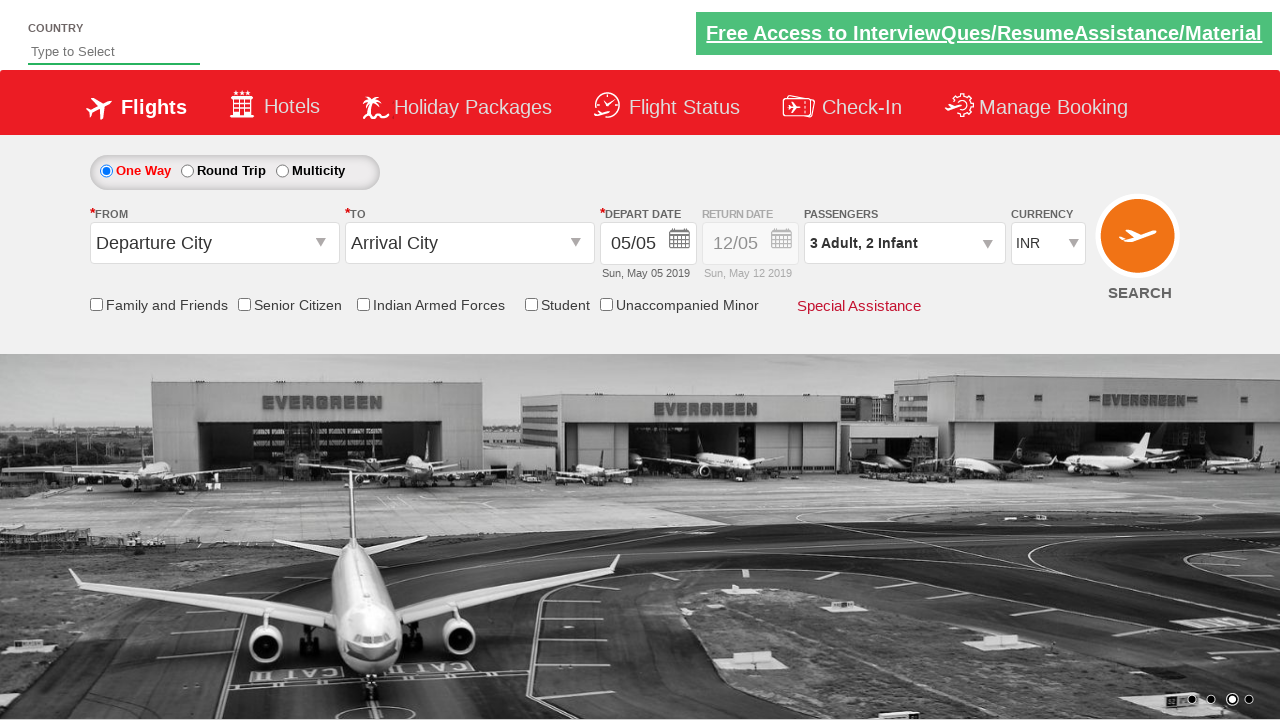

Retrieved passenger info text: 3 Adult, 2 Infant
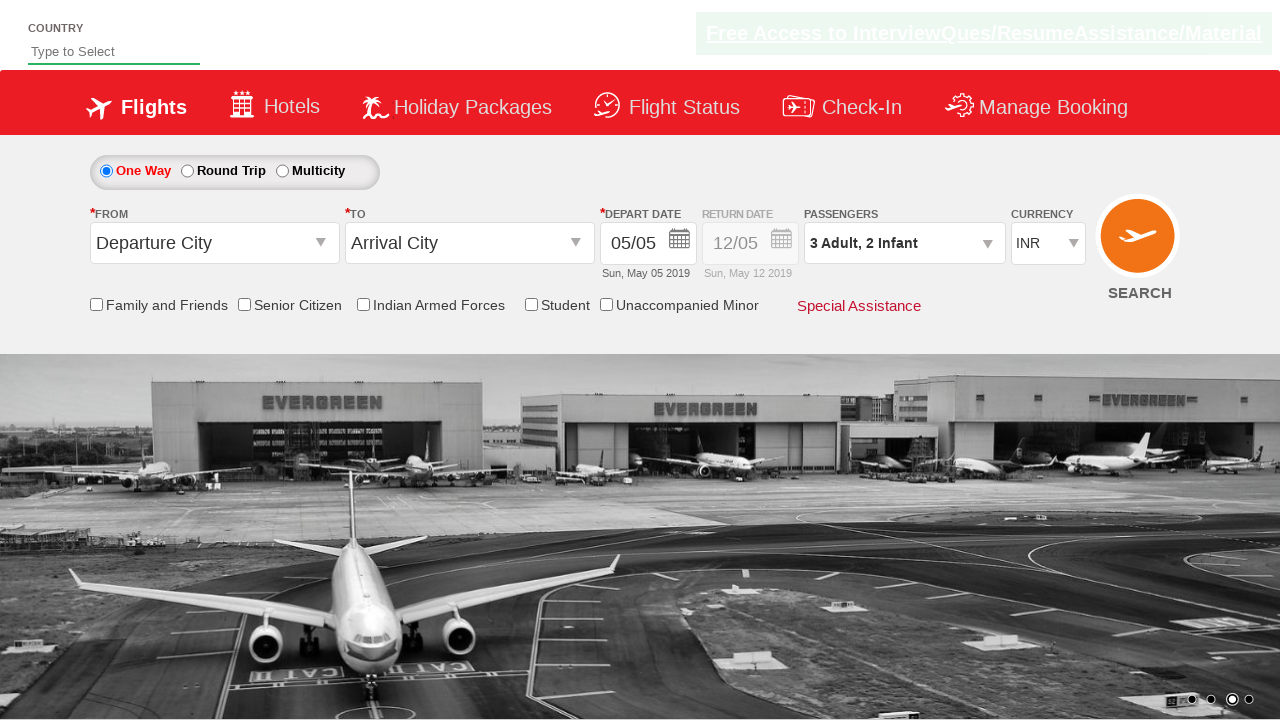

Typed 'IND' in autosuggest field on #autosuggest
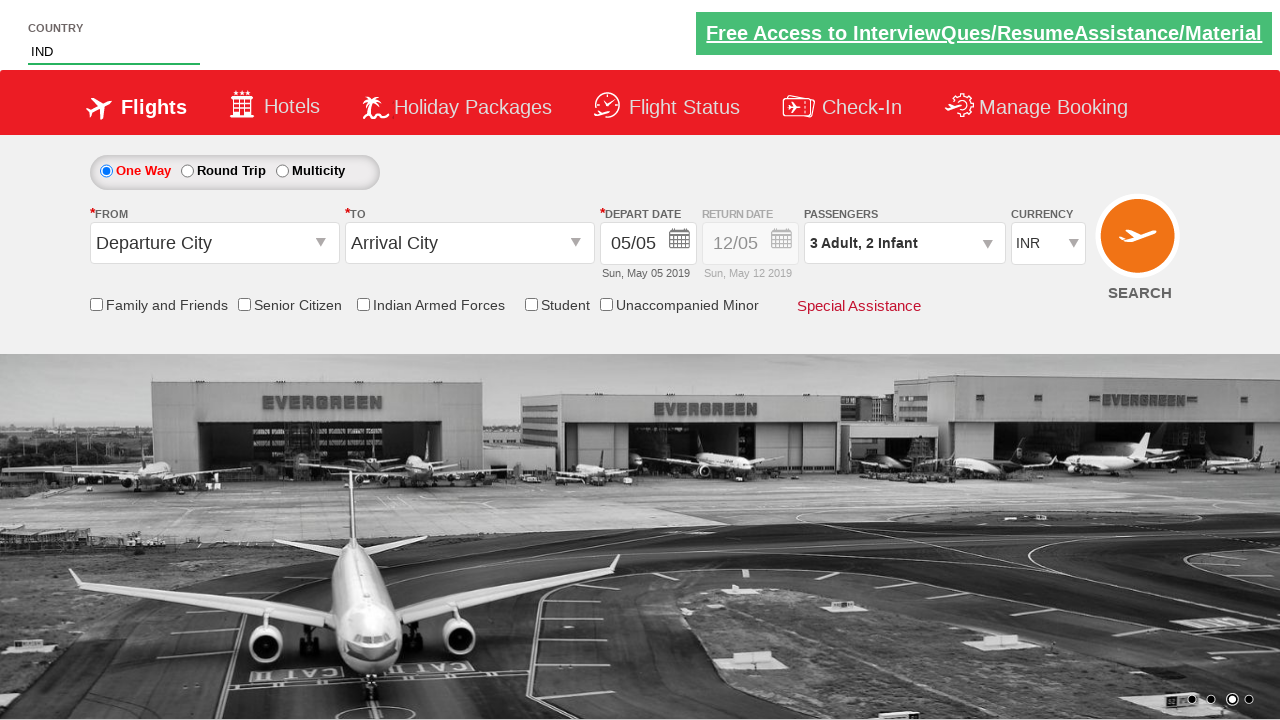

Autosuggest options appeared
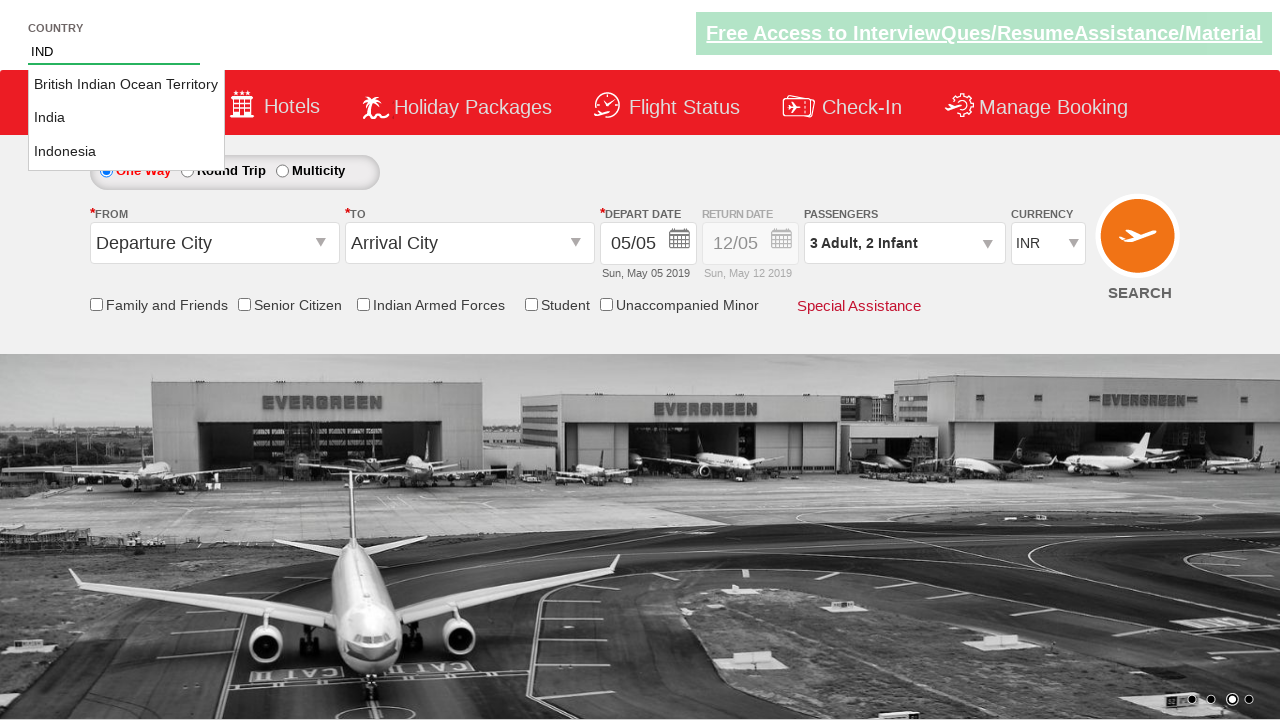

Selected 'India' from autosuggest options at (126, 118) on li.ui-menu-item a >> nth=1
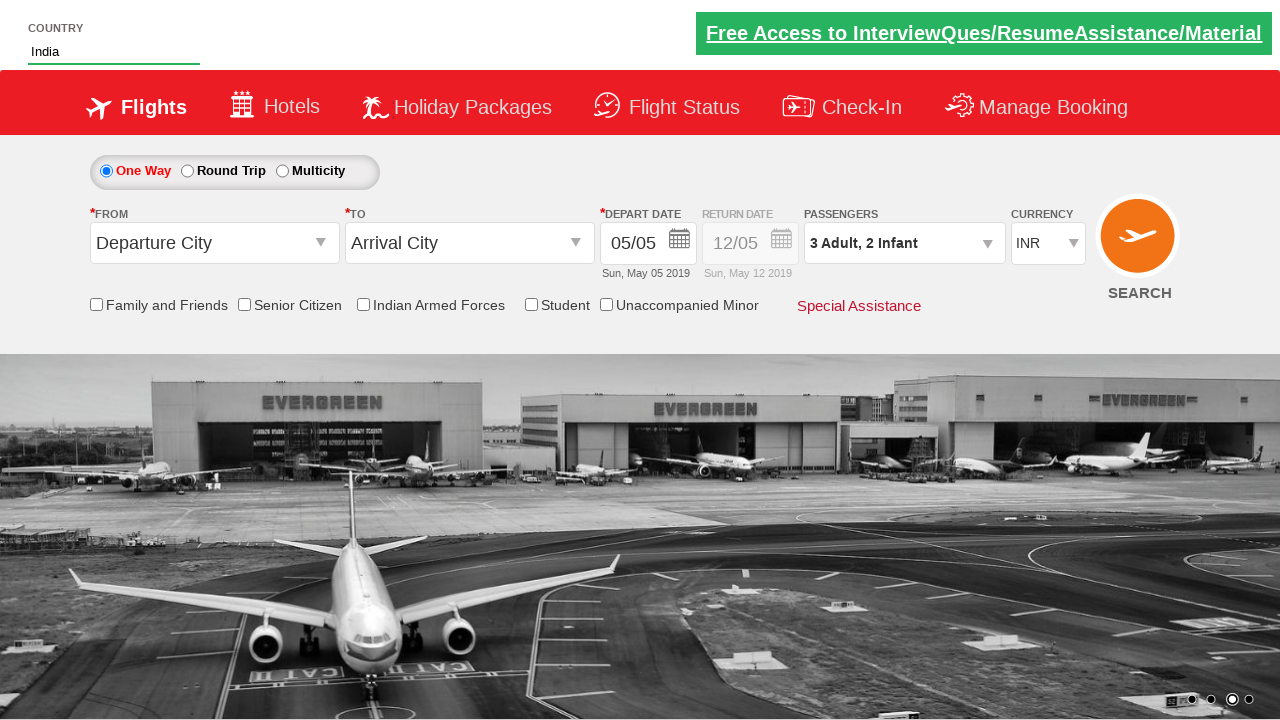

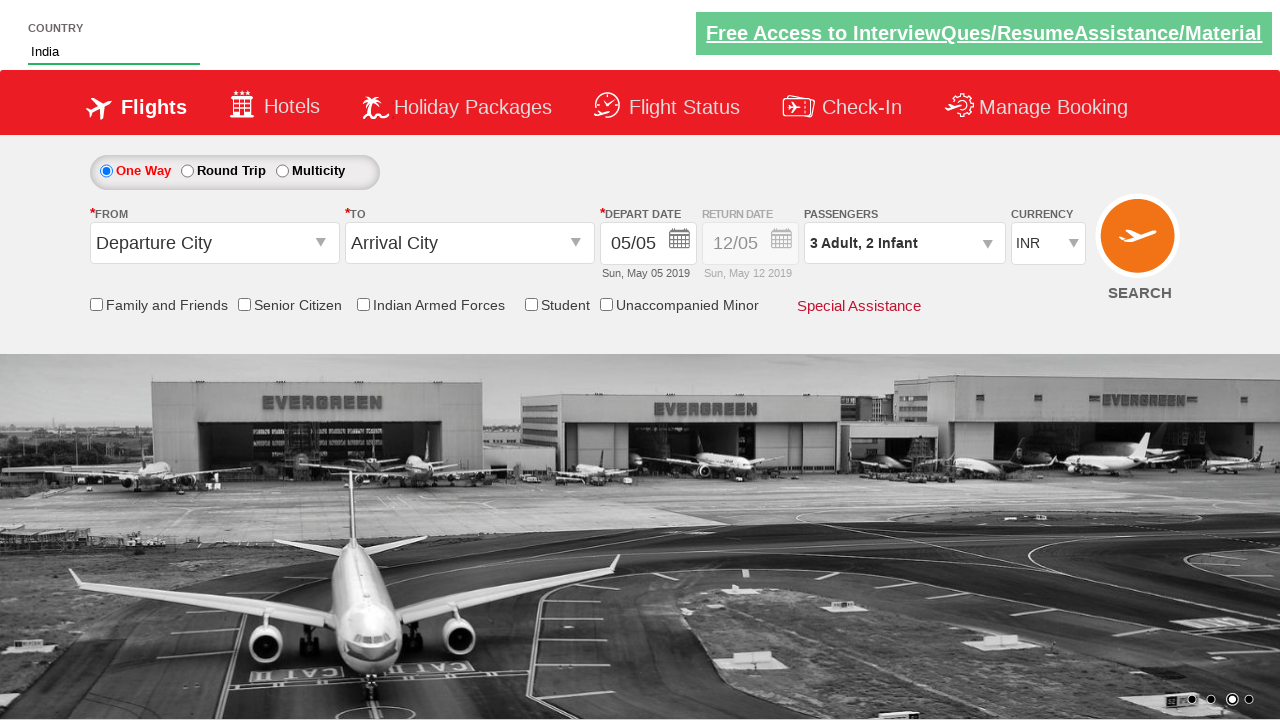